Tests marking individual todo items as complete using their checkboxes

Starting URL: https://demo.playwright.dev/todomvc

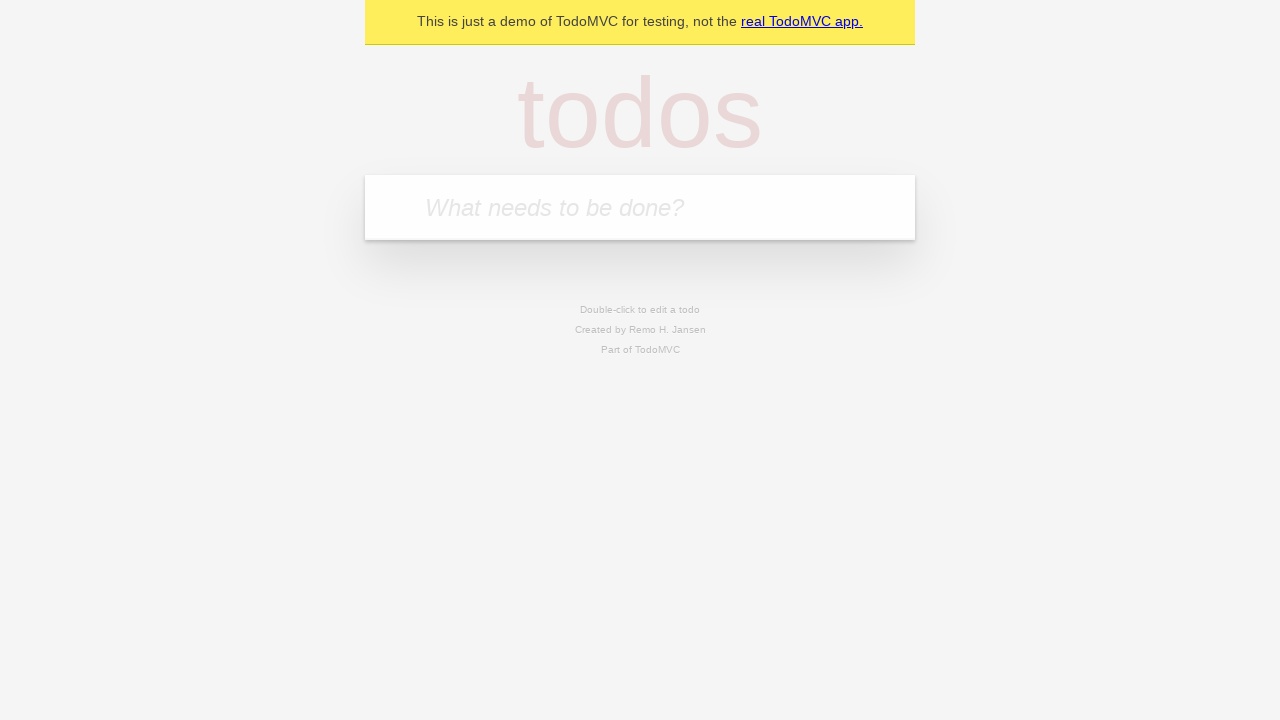

Filled todo input with 'buy some cheese' on internal:attr=[placeholder="What needs to be done?"i]
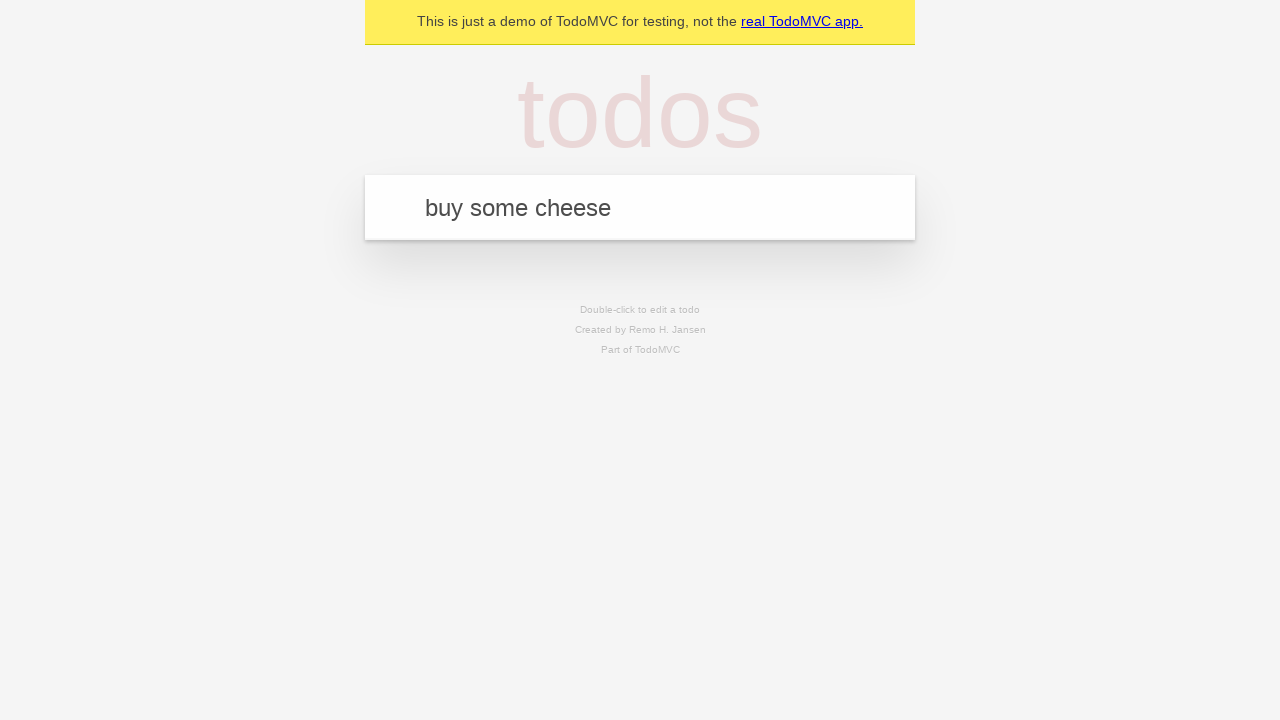

Pressed Enter to add first todo item on internal:attr=[placeholder="What needs to be done?"i]
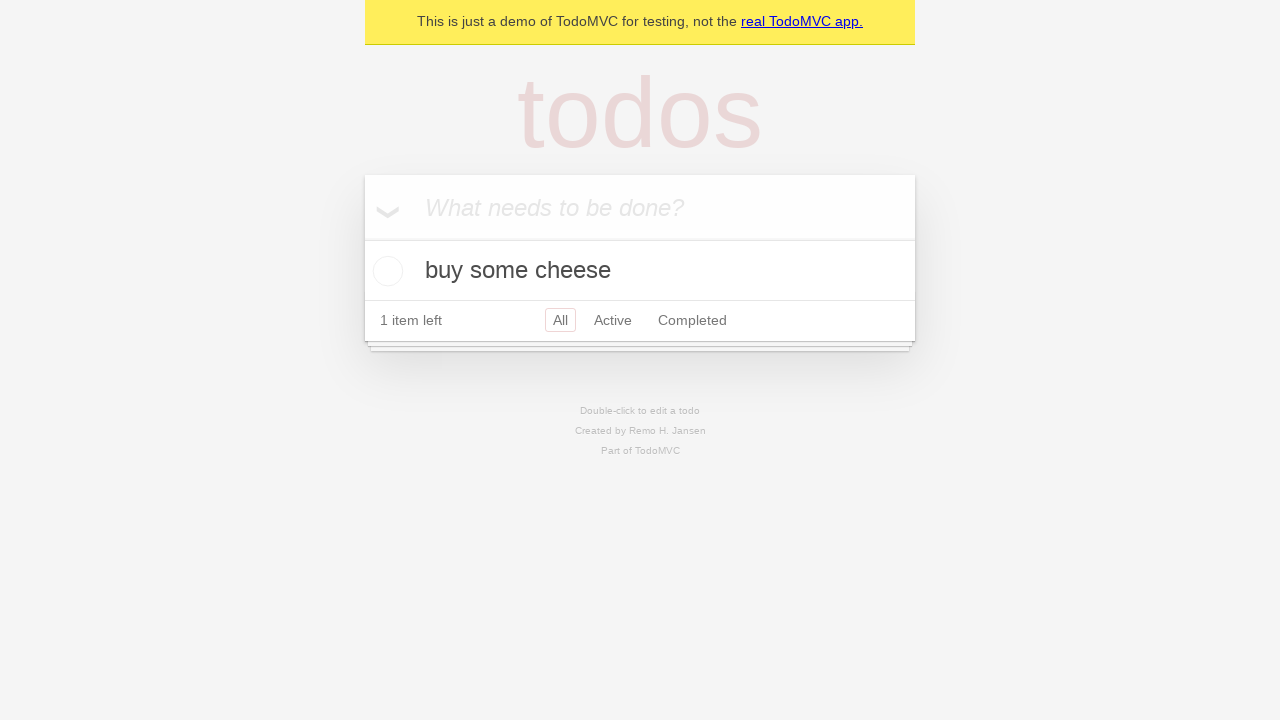

Filled todo input with 'feed the cat' on internal:attr=[placeholder="What needs to be done?"i]
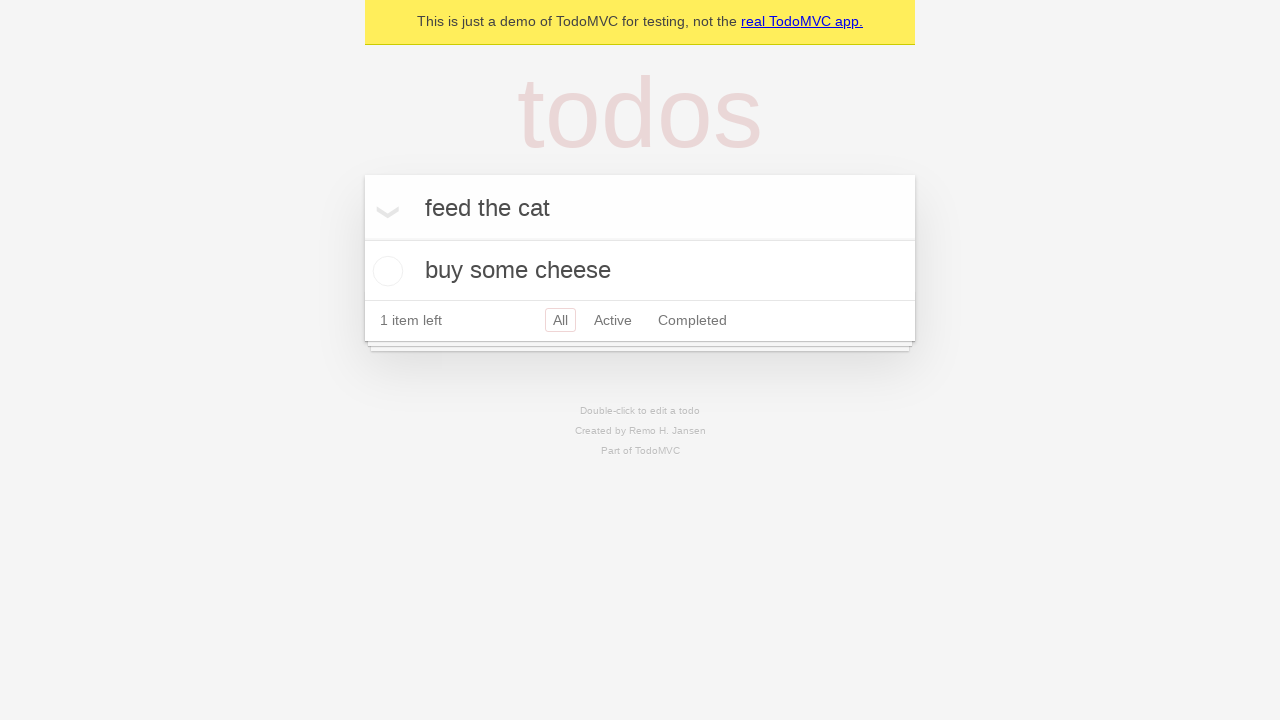

Pressed Enter to add second todo item on internal:attr=[placeholder="What needs to be done?"i]
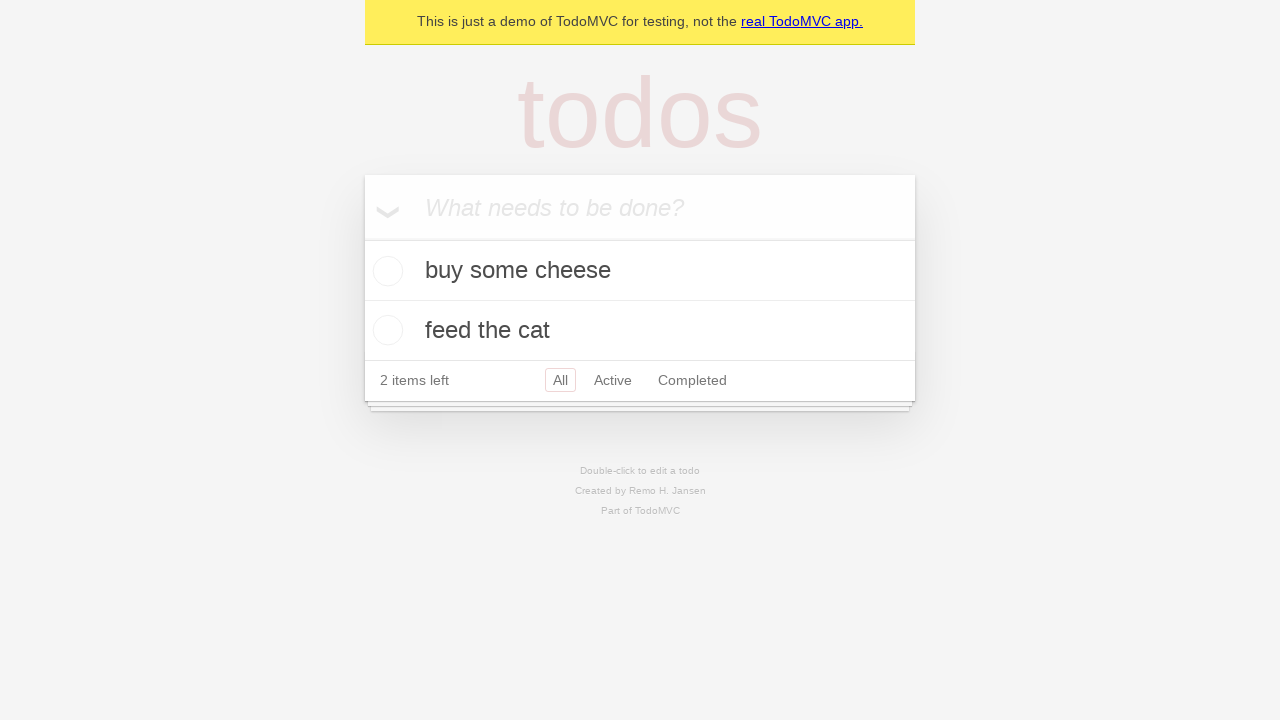

Marked first todo item as complete by checking its checkbox at (385, 271) on internal:testid=[data-testid="todo-item"s] >> nth=0 >> internal:role=checkbox
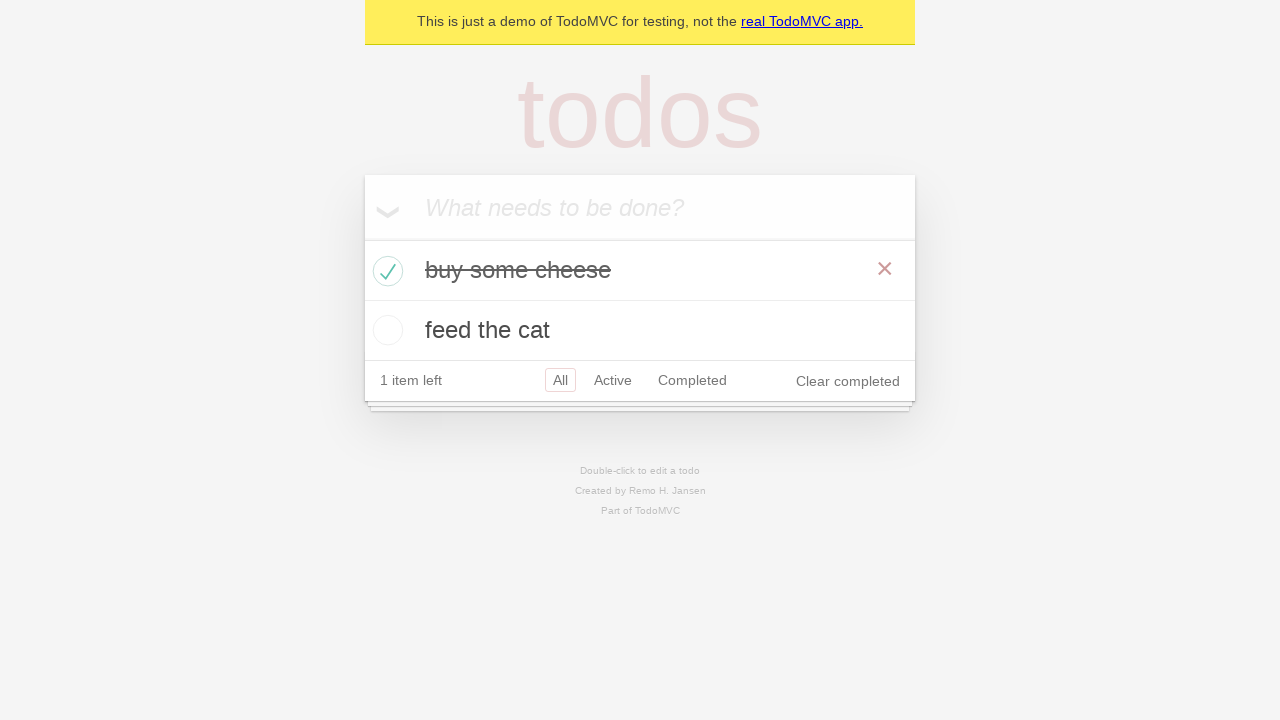

Marked second todo item as complete by checking its checkbox at (385, 330) on internal:testid=[data-testid="todo-item"s] >> nth=1 >> internal:role=checkbox
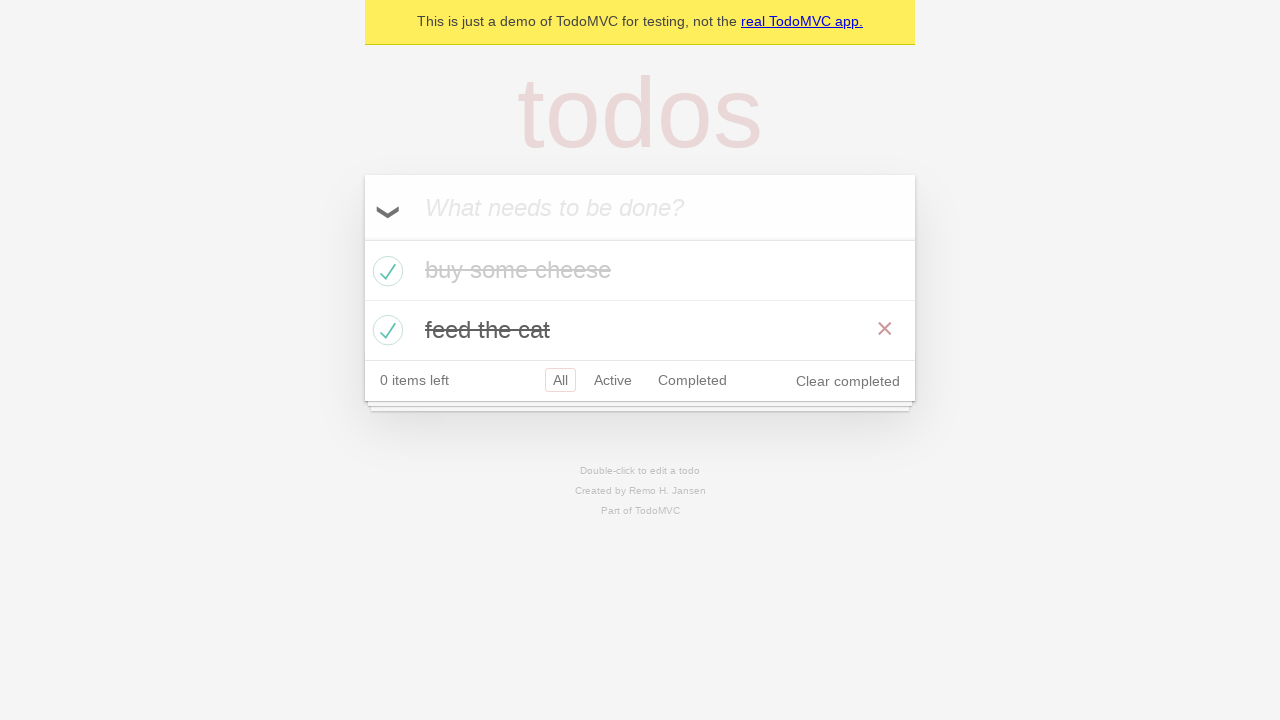

Waited for both todo items to be marked as completed
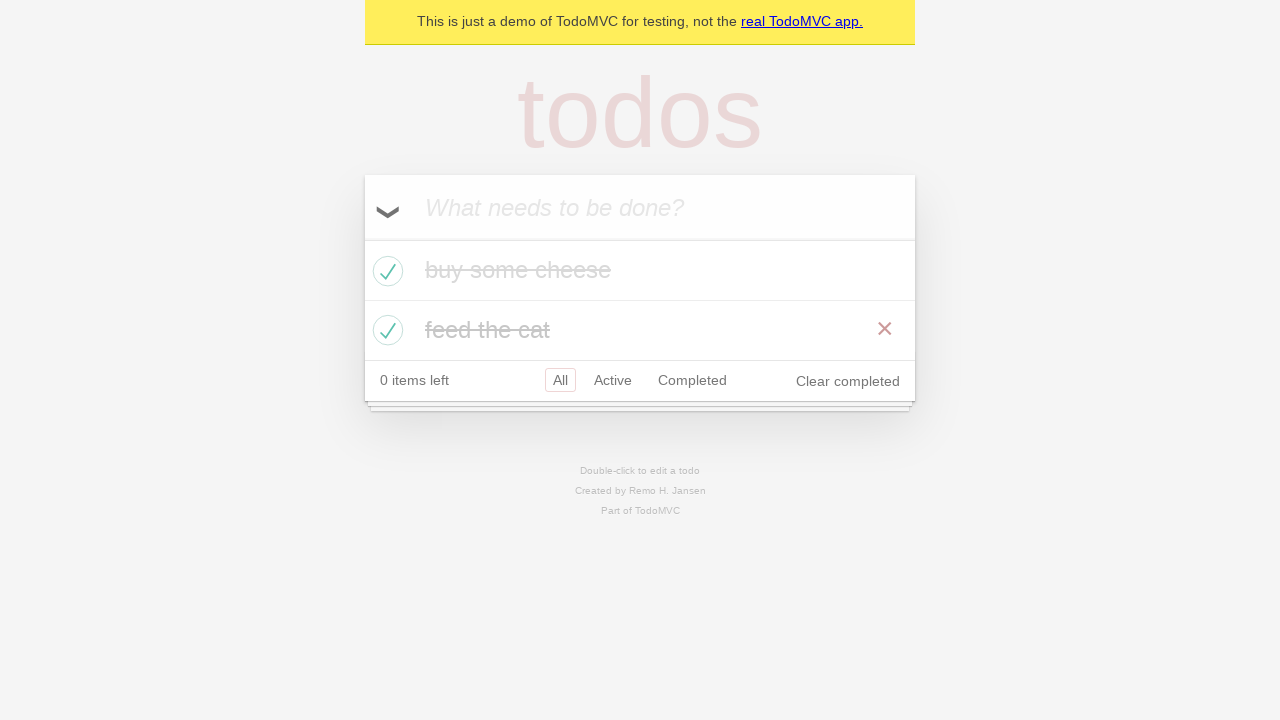

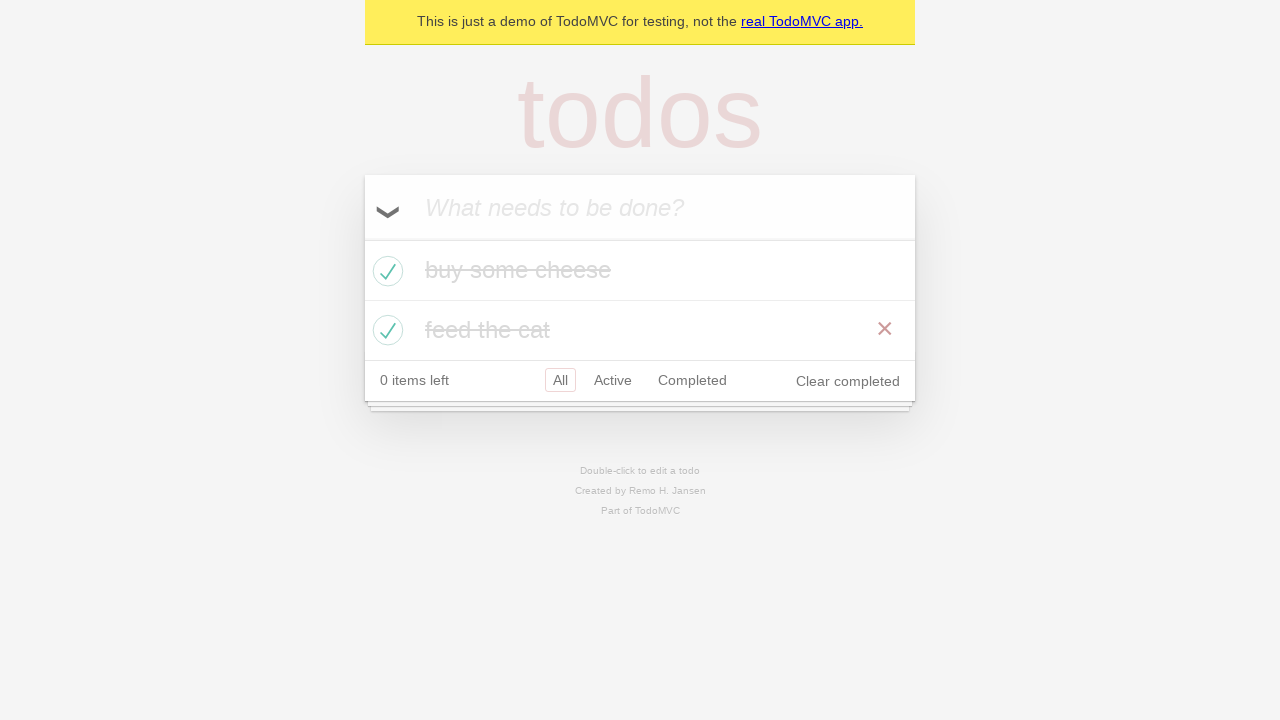